Searches for products containing 'ca' and verifies that specific products (Cauliflower, Carrot, Capsicum, Cashews) are visible in the results

Starting URL: https://rahulshettyacademy.com/seleniumPractise/#/

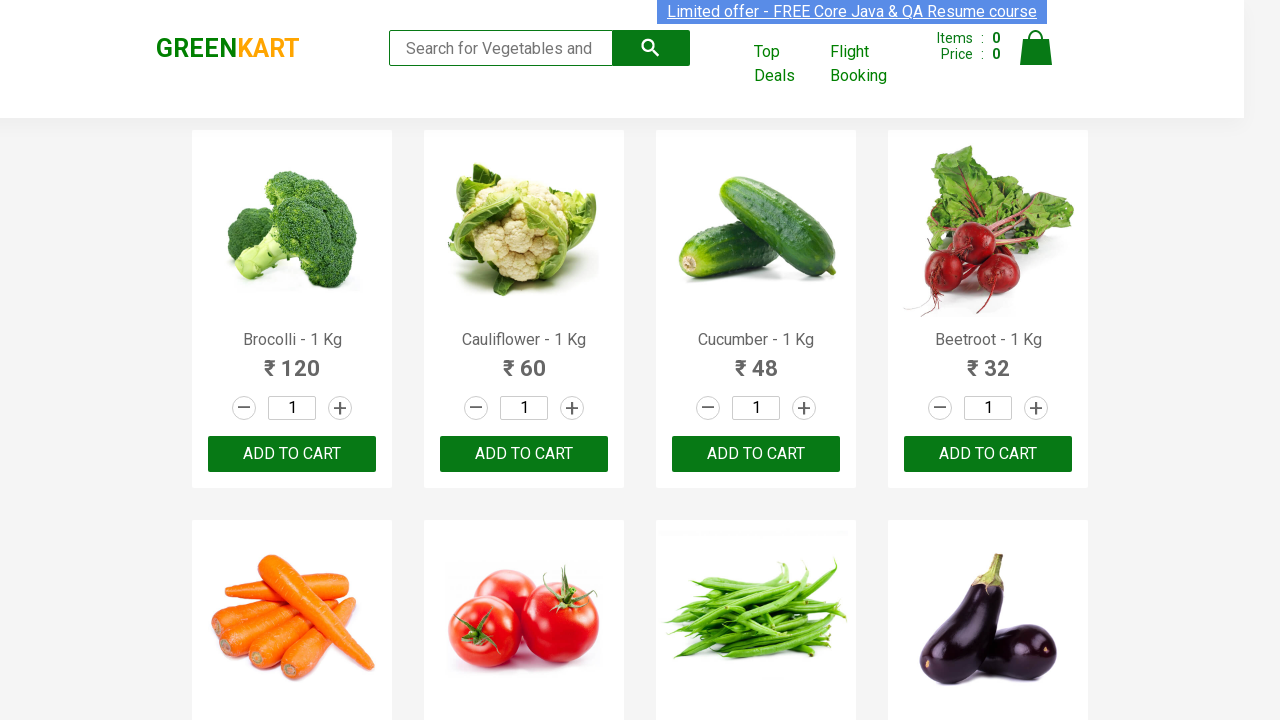

Filled search box with 'ca' on input.search-keyword
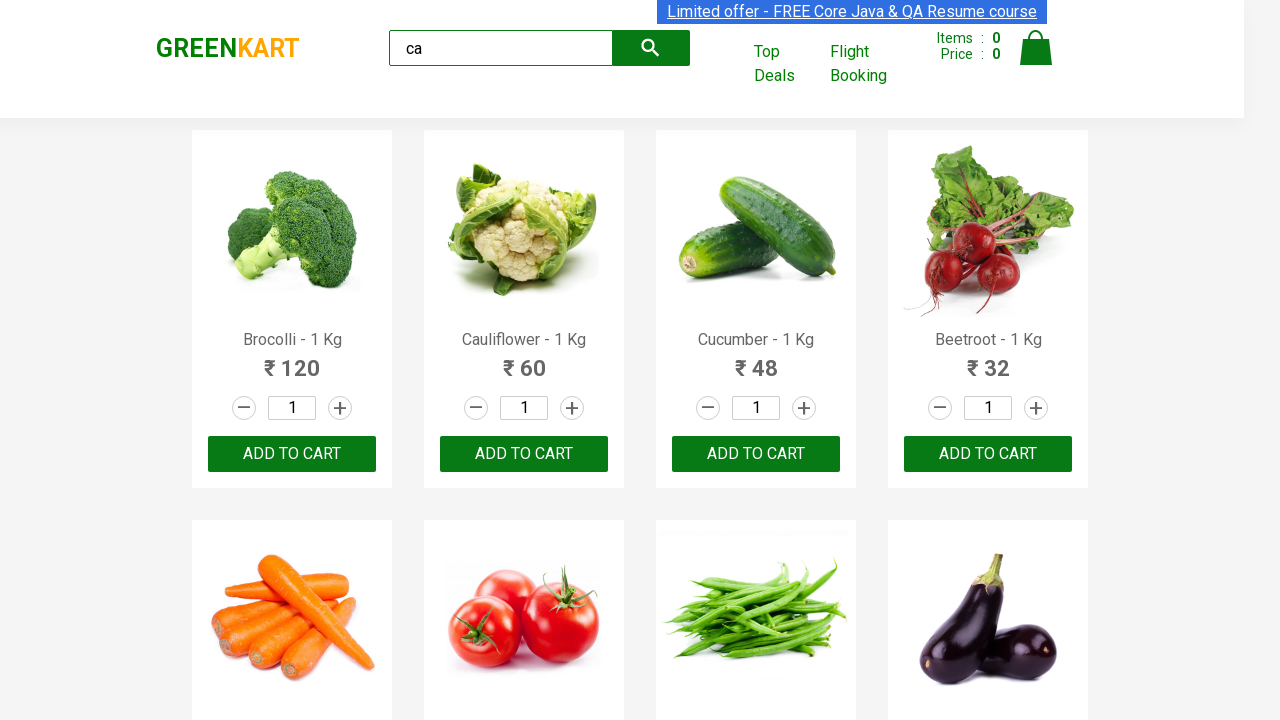

Waited for products to load
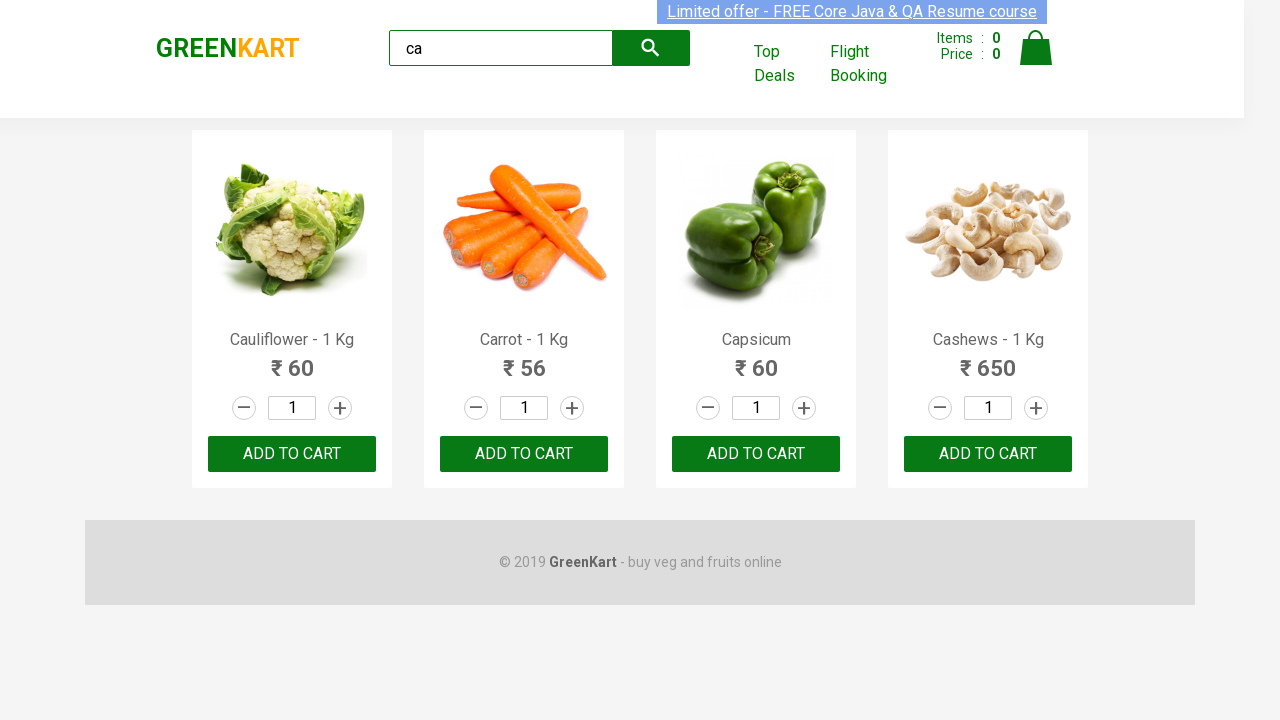

Verified Cauliflower is visible in search results
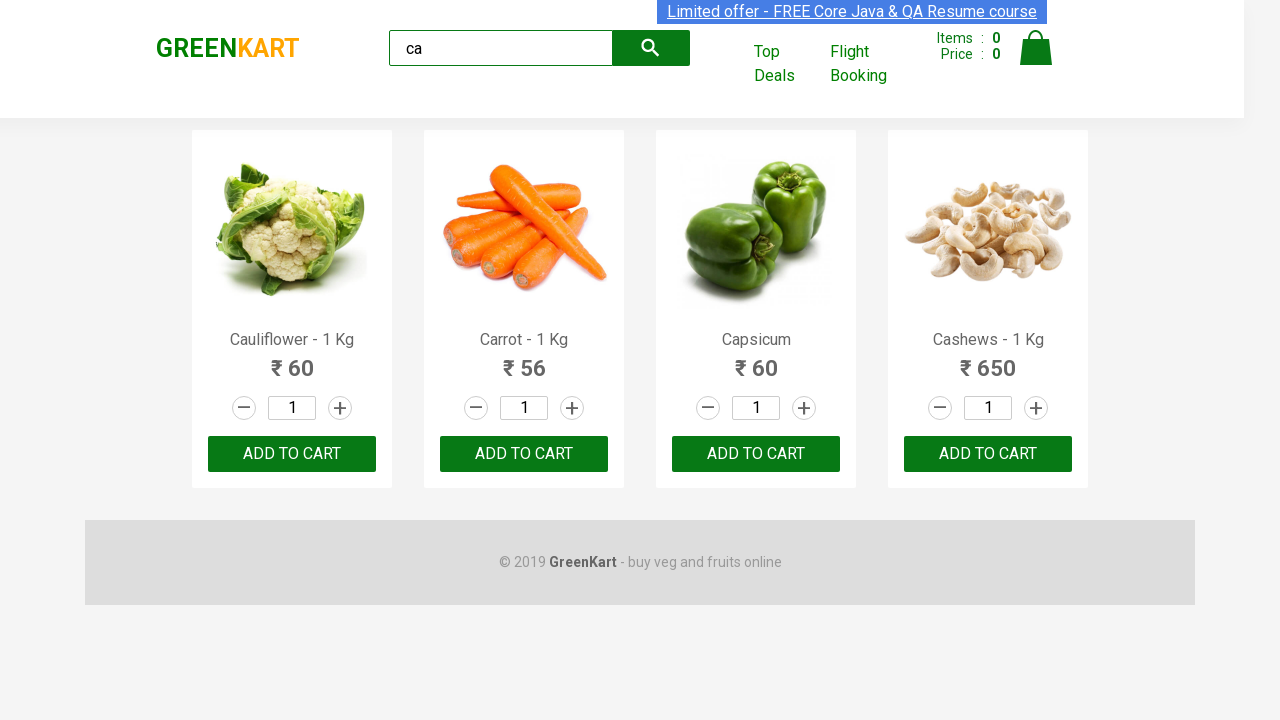

Verified Carrot is visible in search results
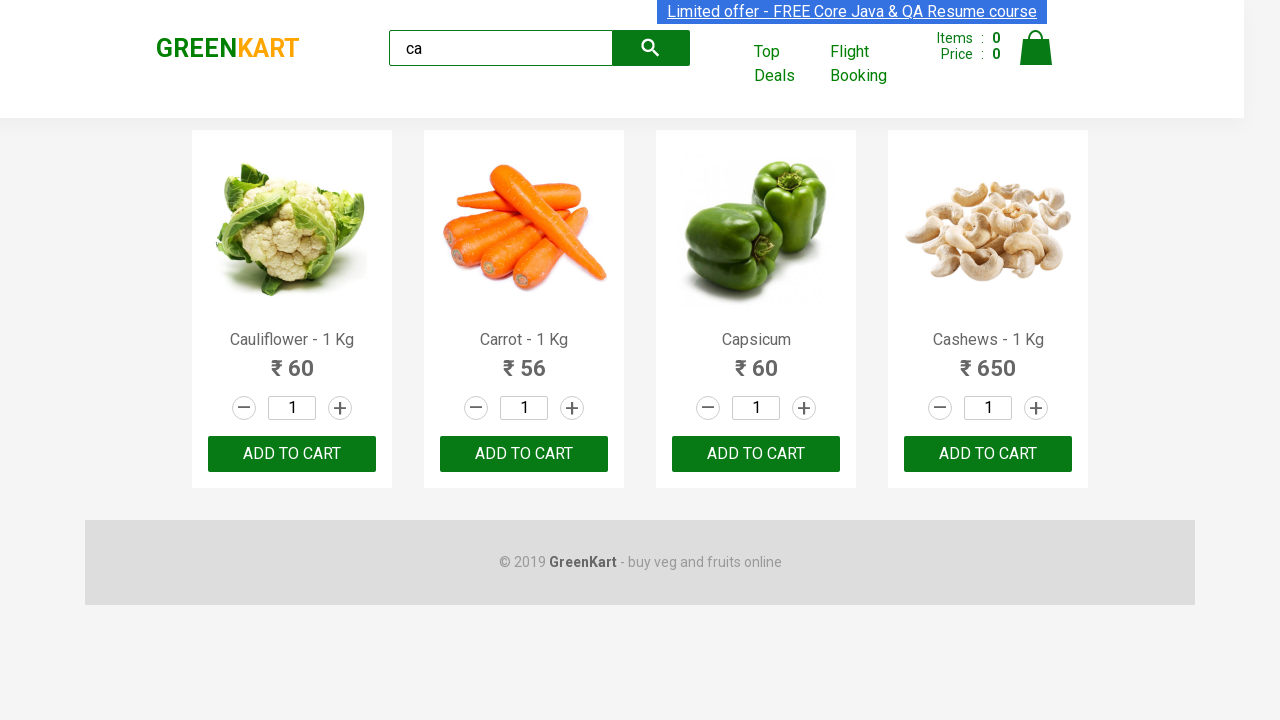

Verified Capsicum is visible in search results
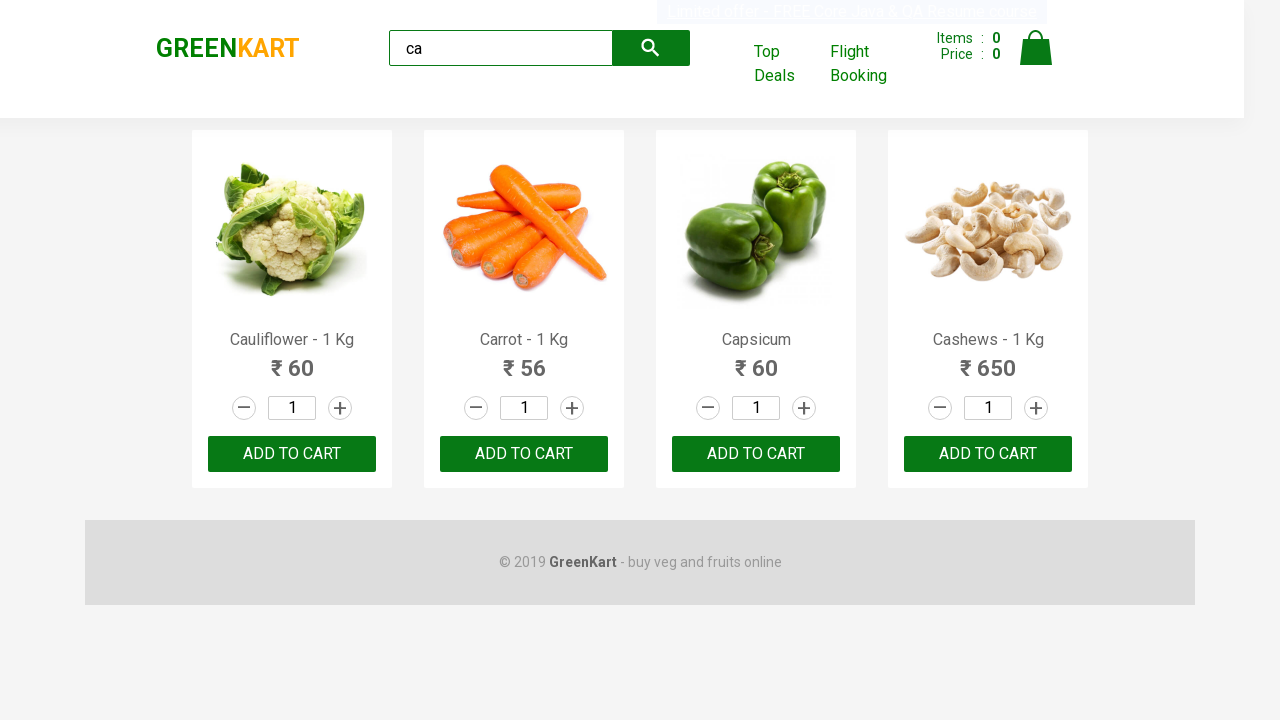

Verified Cashews is visible in search results
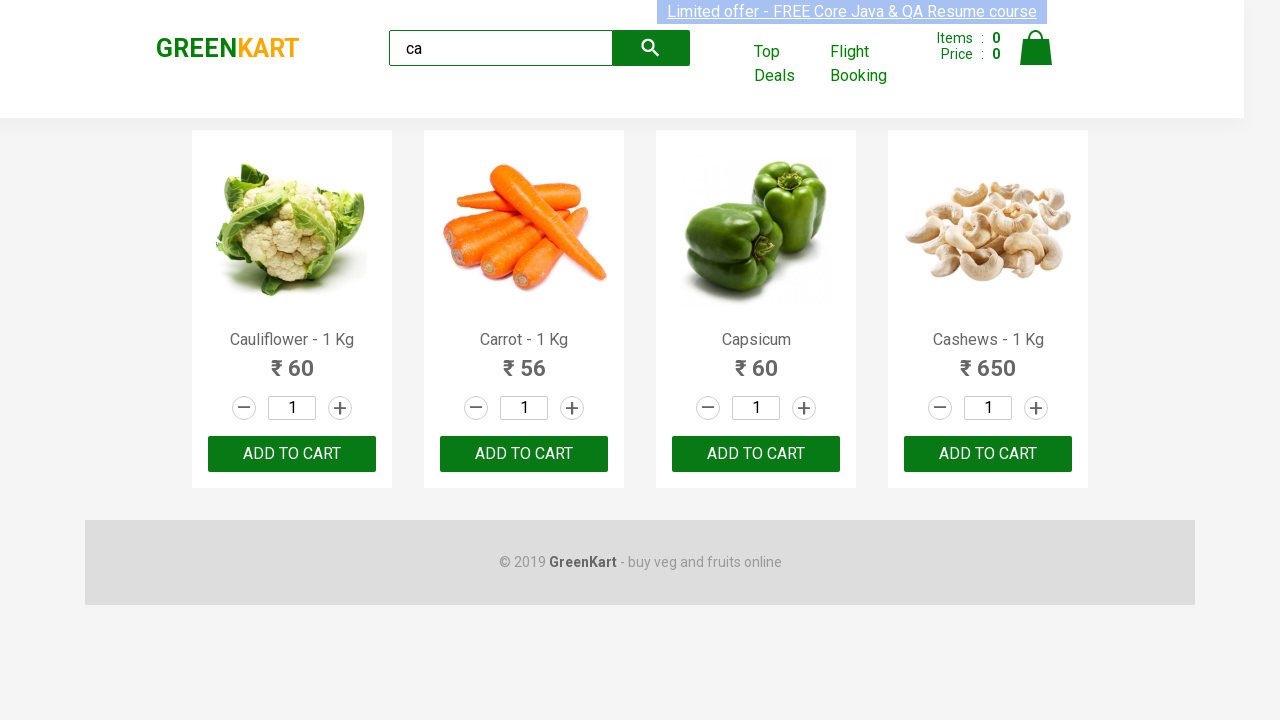

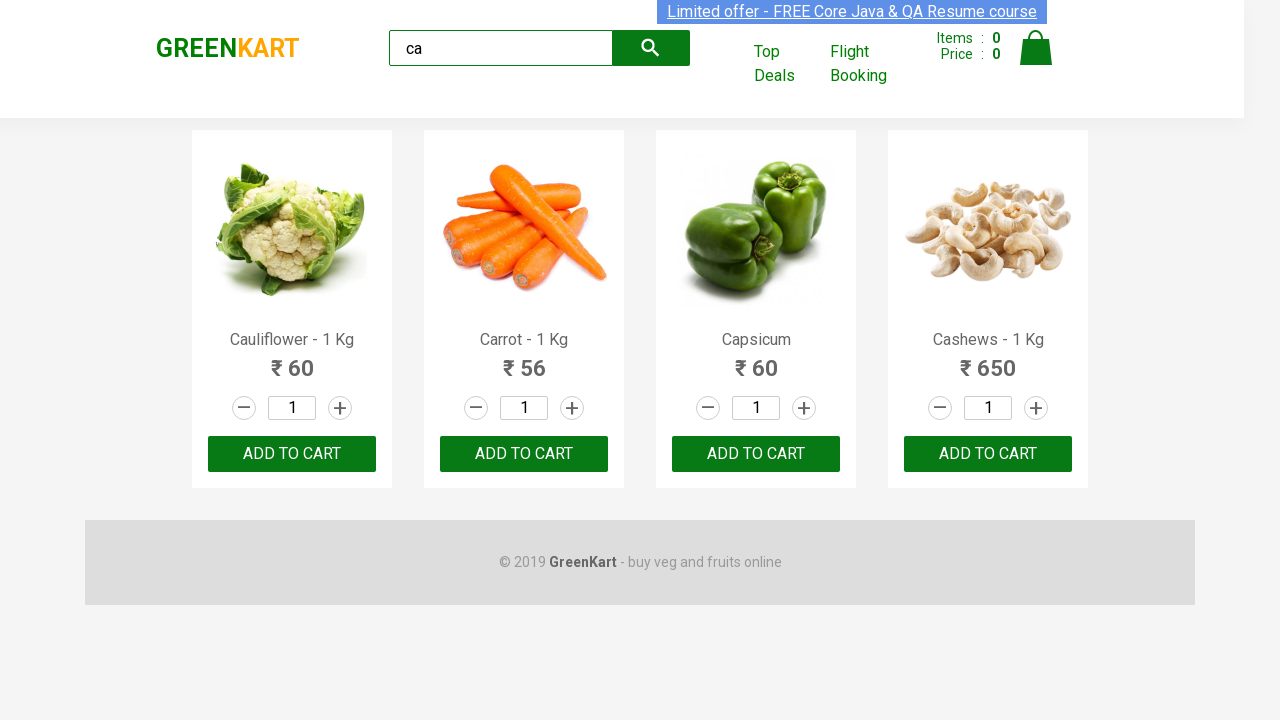